Tests that cart total updates when items are removed

Starting URL: https://www.demoblaze.com

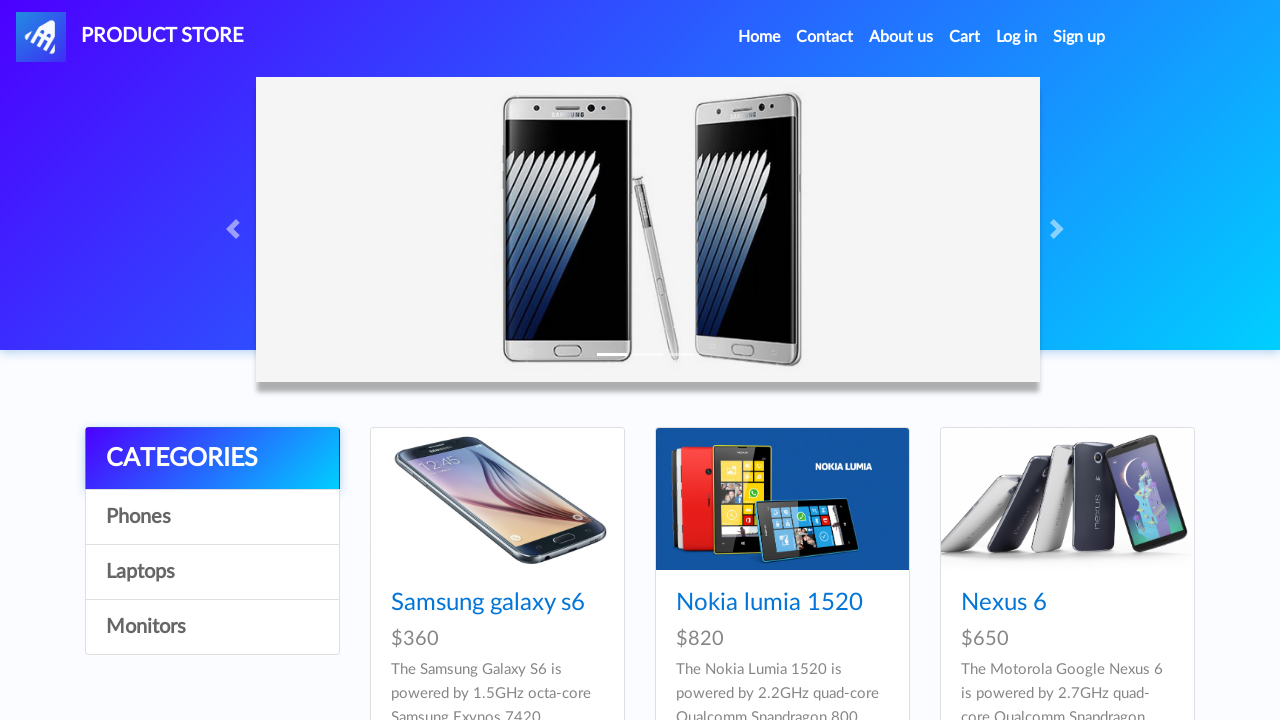

Set up dialog handler to auto-accept dialogs
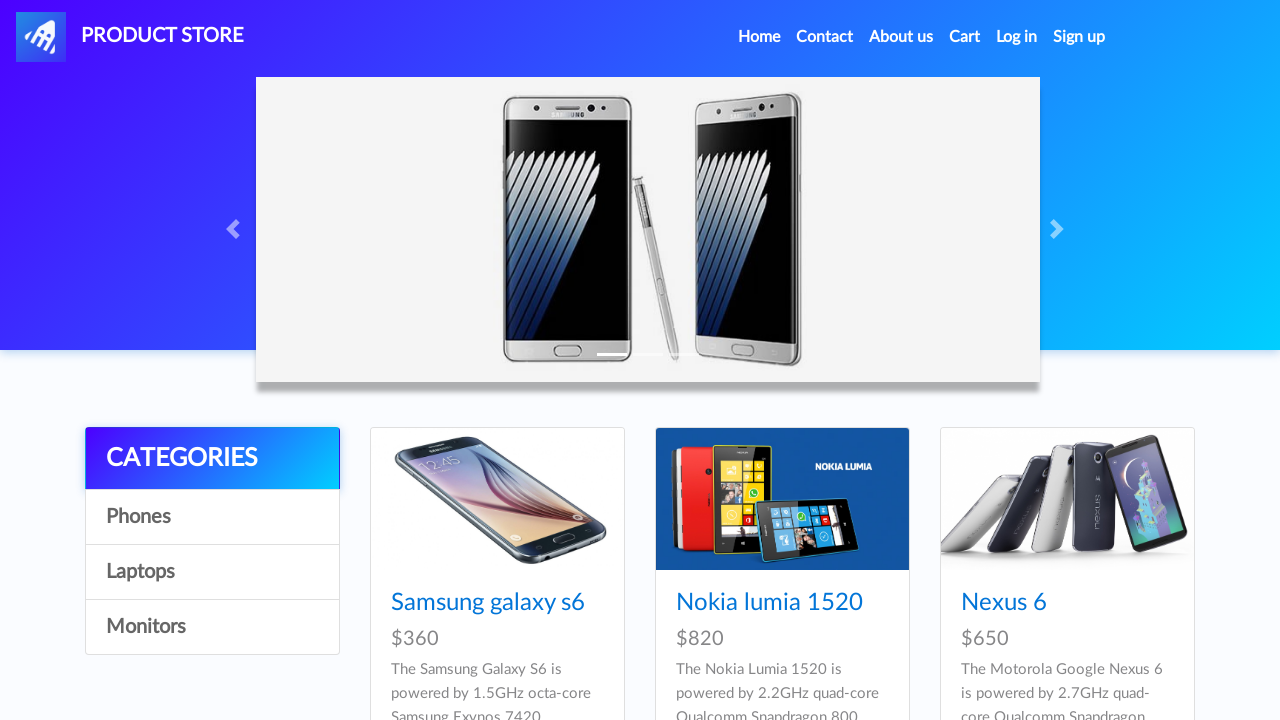

Clicked on Samsung Galaxy S7 product link at (488, 361) on a:has-text('Samsung galaxy s7')
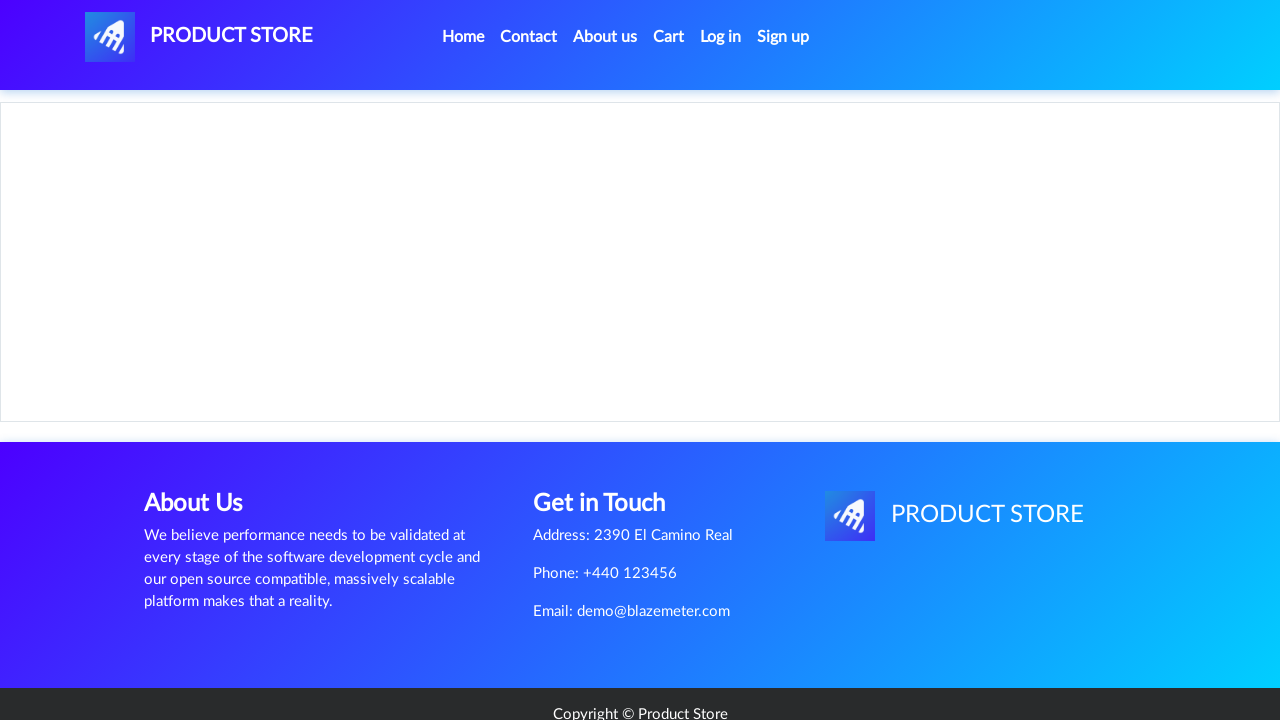

Product content loaded for Samsung Galaxy S7
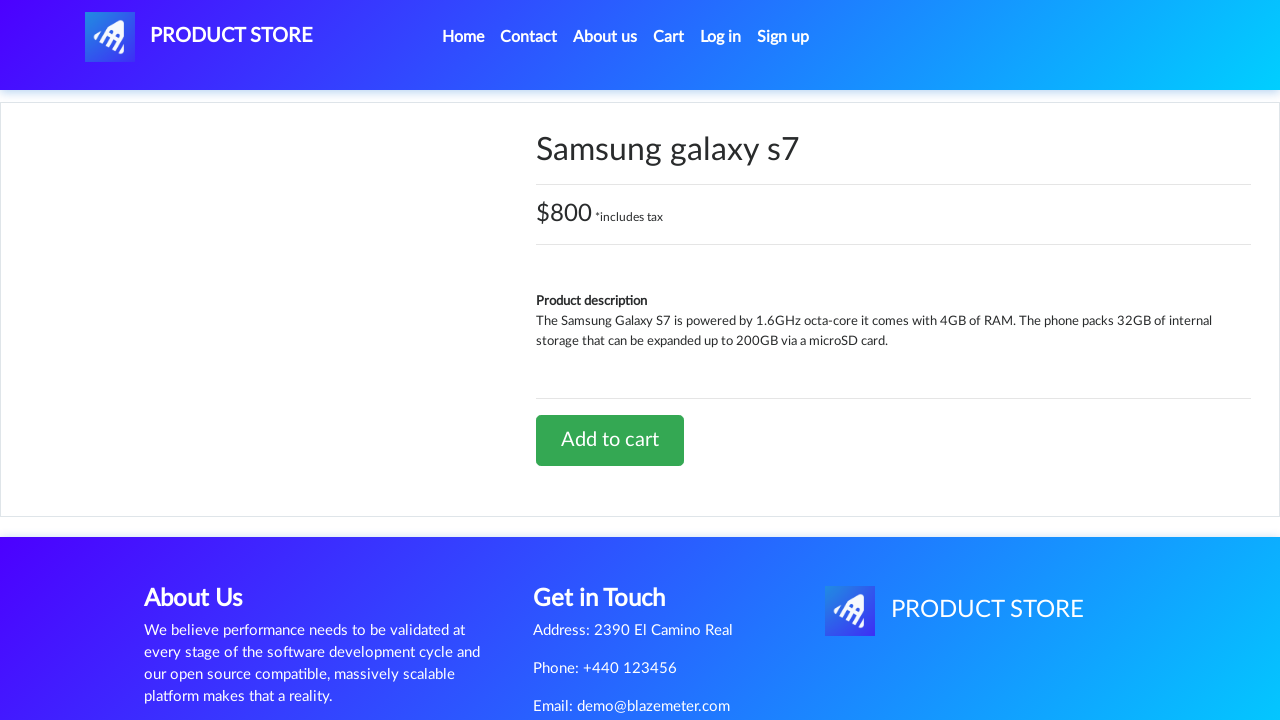

Clicked 'Add to cart' button for Samsung Galaxy S7 at (610, 440) on a:has-text('Add to cart')
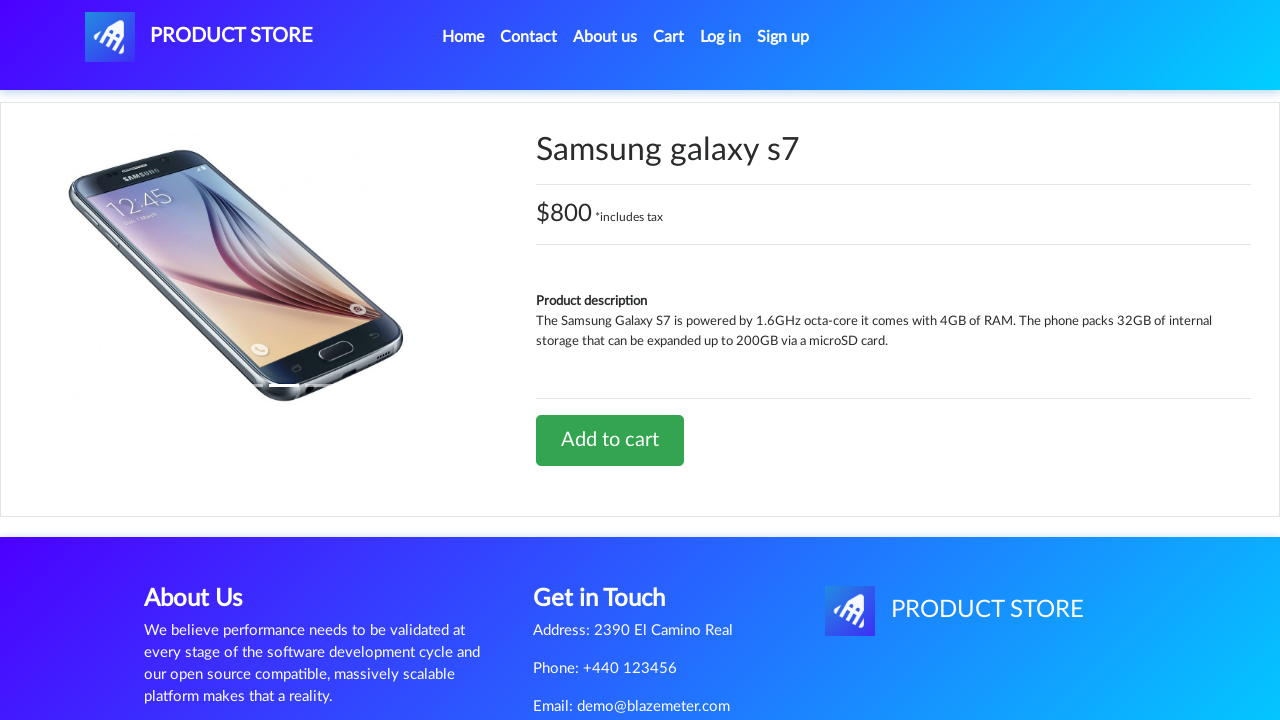

Waited 1000ms for item to be added to cart
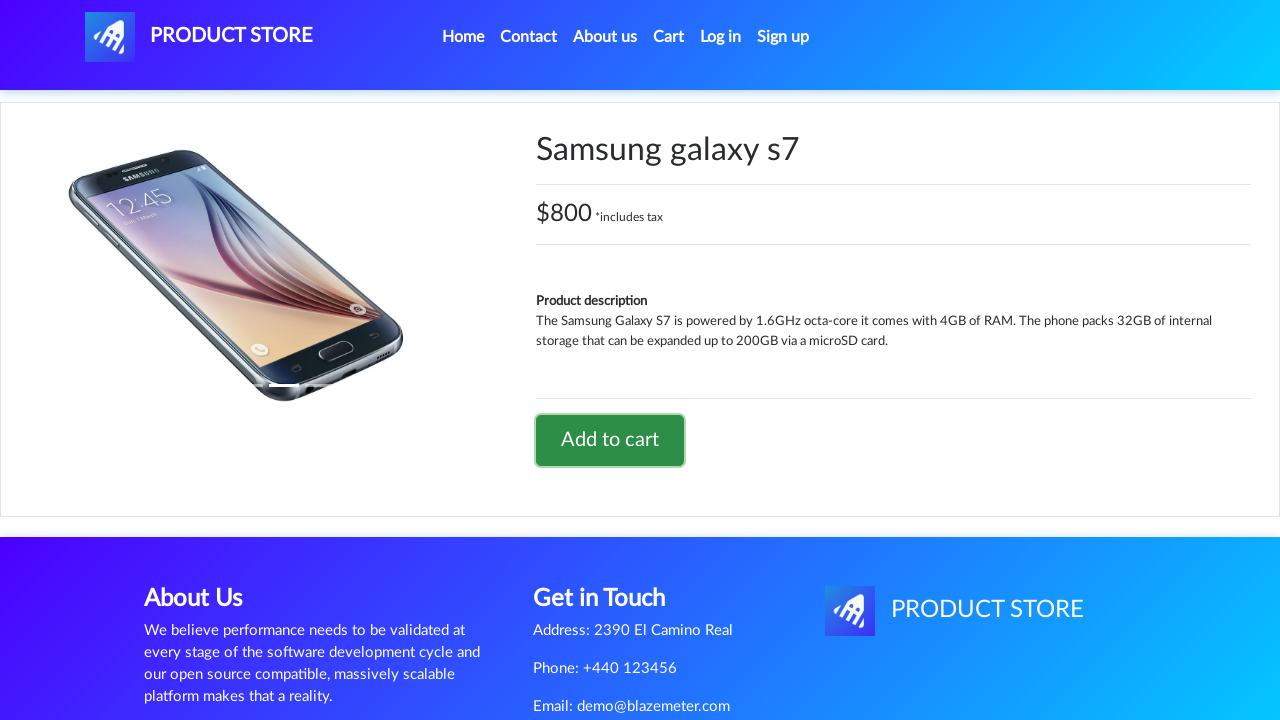

Clicked navbar brand to navigate home at (199, 37) on .navbar-brand
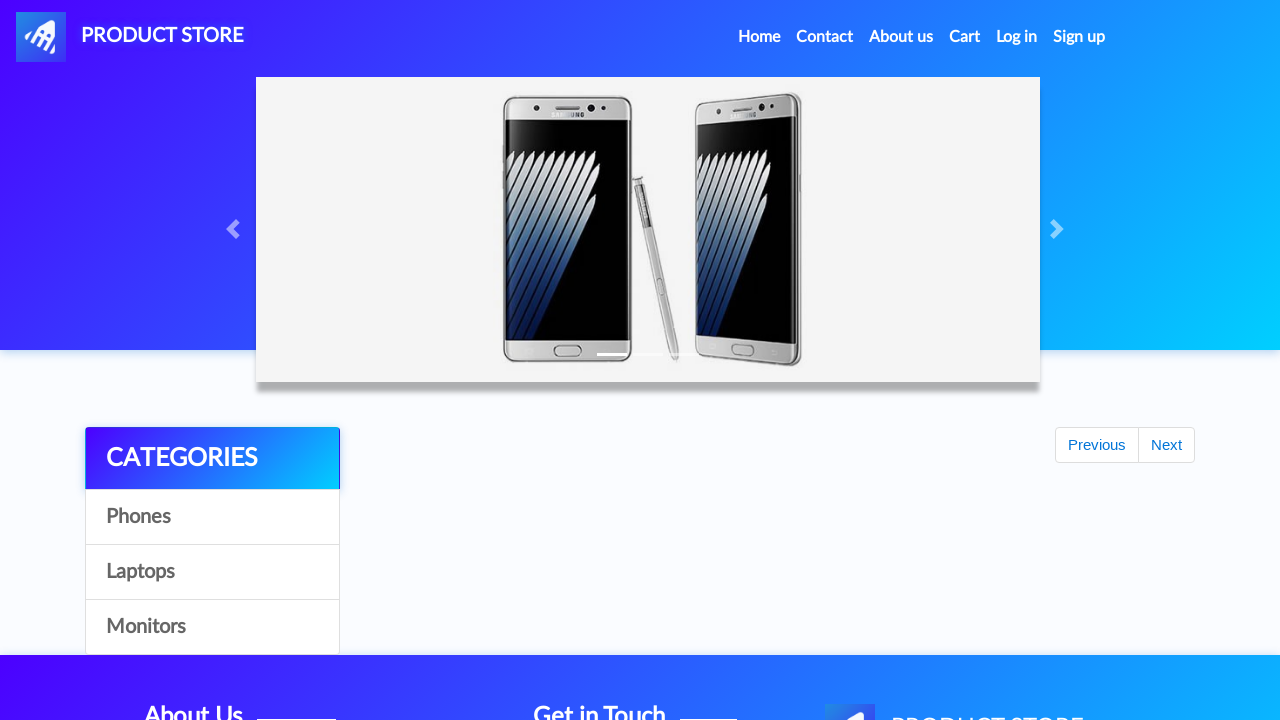

Home page loaded with product cards
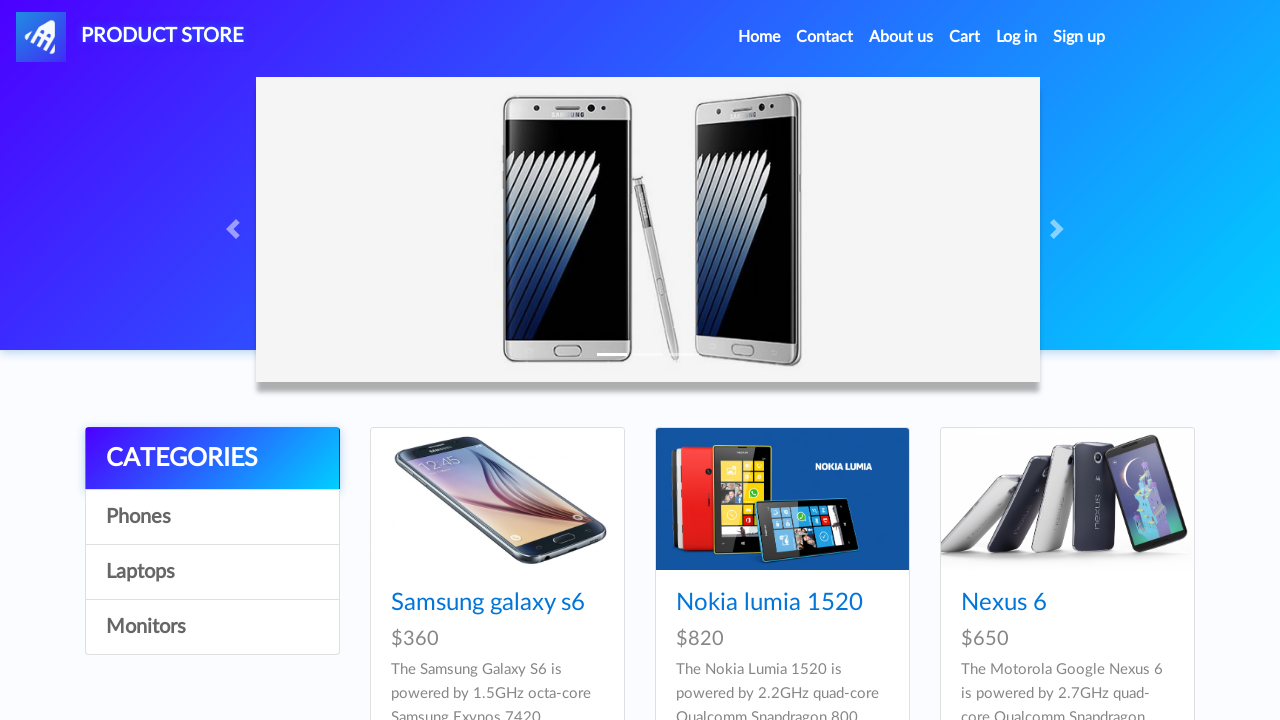

Clicked on Nexus 6 product link at (1004, 603) on a:has-text('Nexus 6')
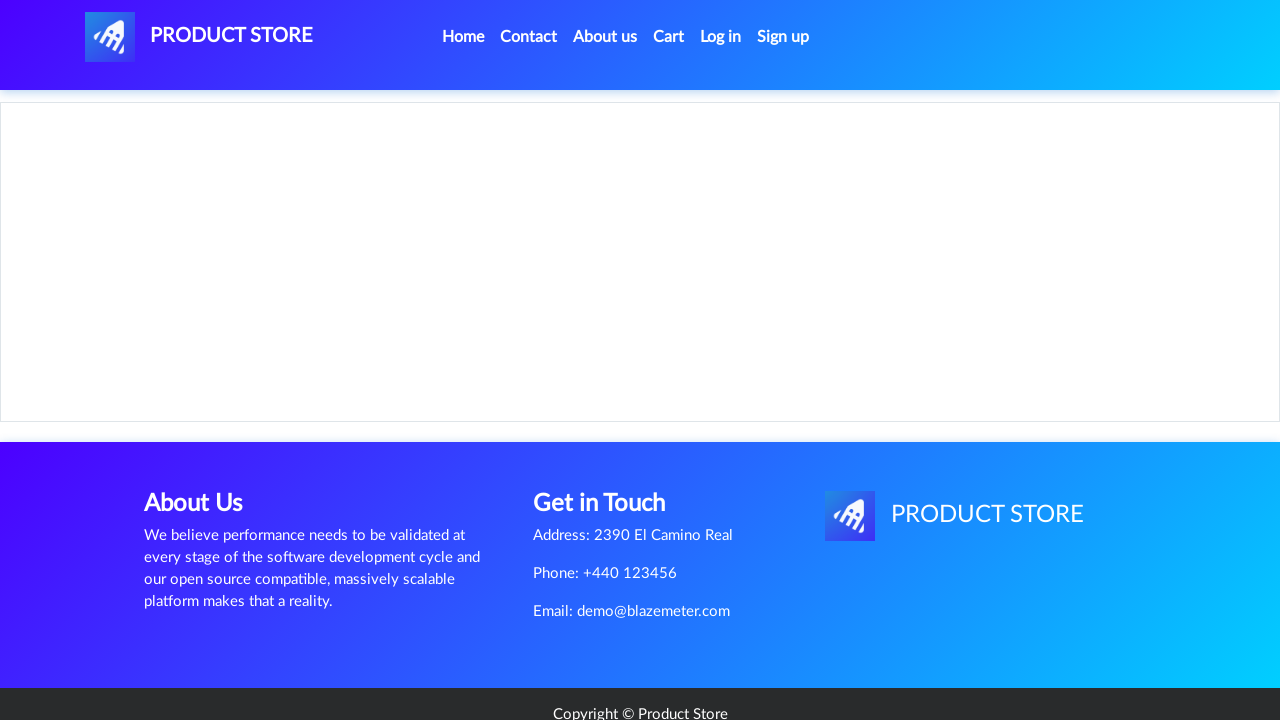

Product content loaded for Nexus 6
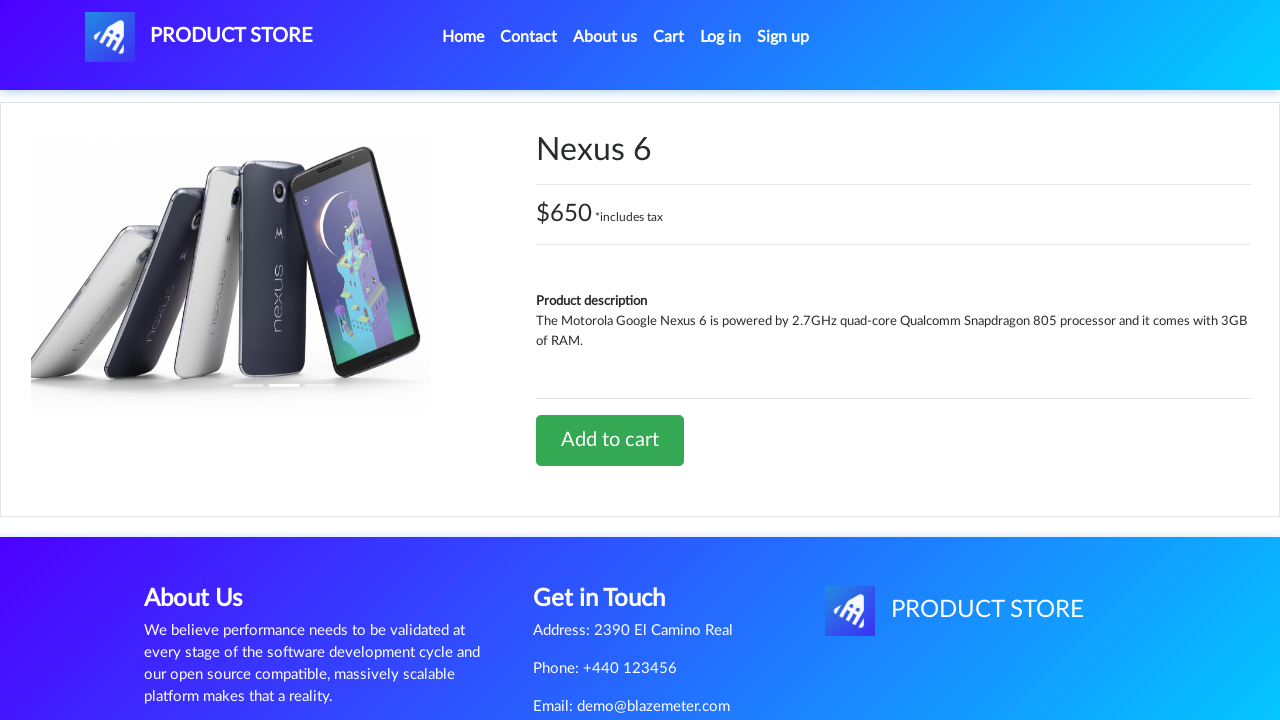

Clicked 'Add to cart' button for Nexus 6 at (610, 440) on a:has-text('Add to cart')
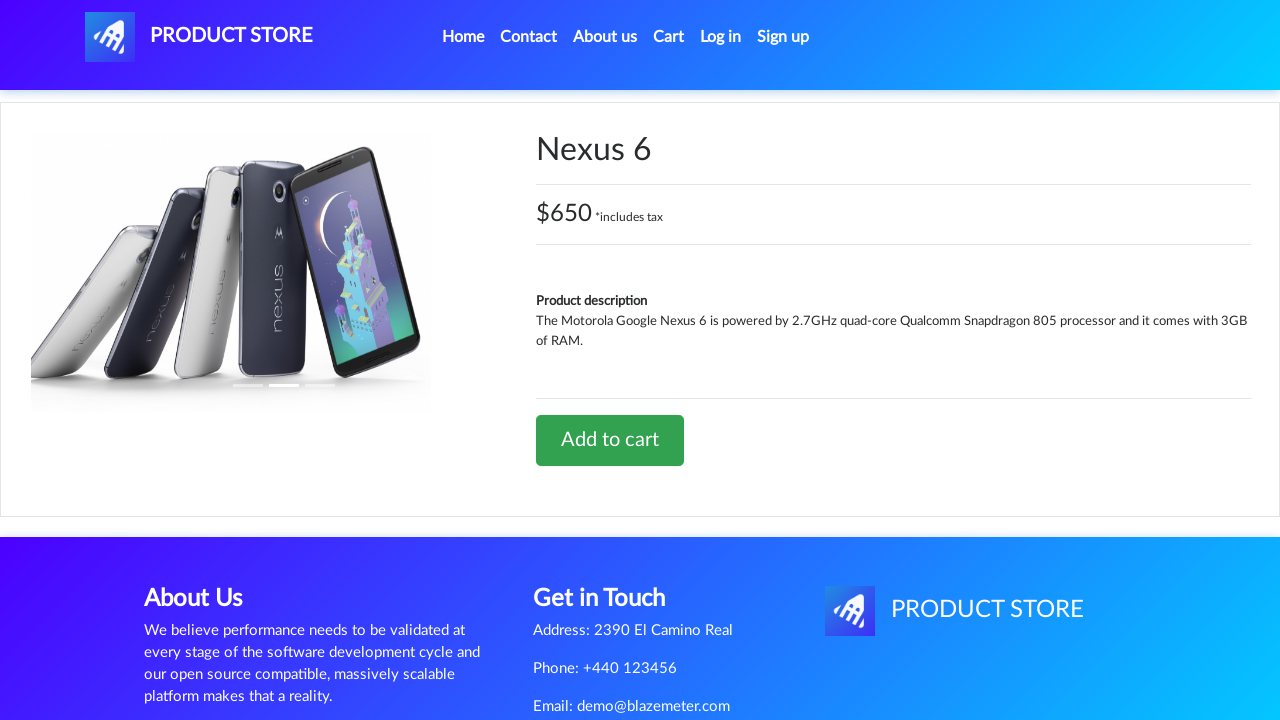

Waited 1000ms for Nexus 6 to be added to cart
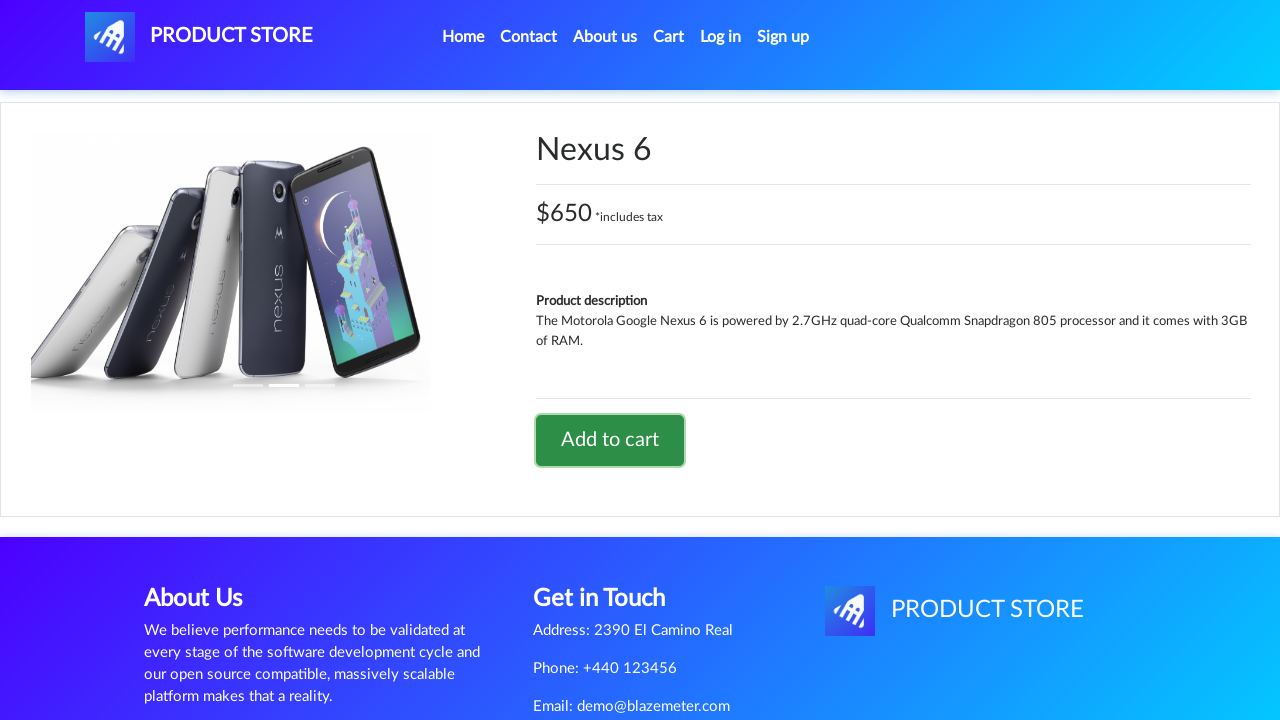

Clicked cart button to navigate to cart page at (669, 37) on #cartur
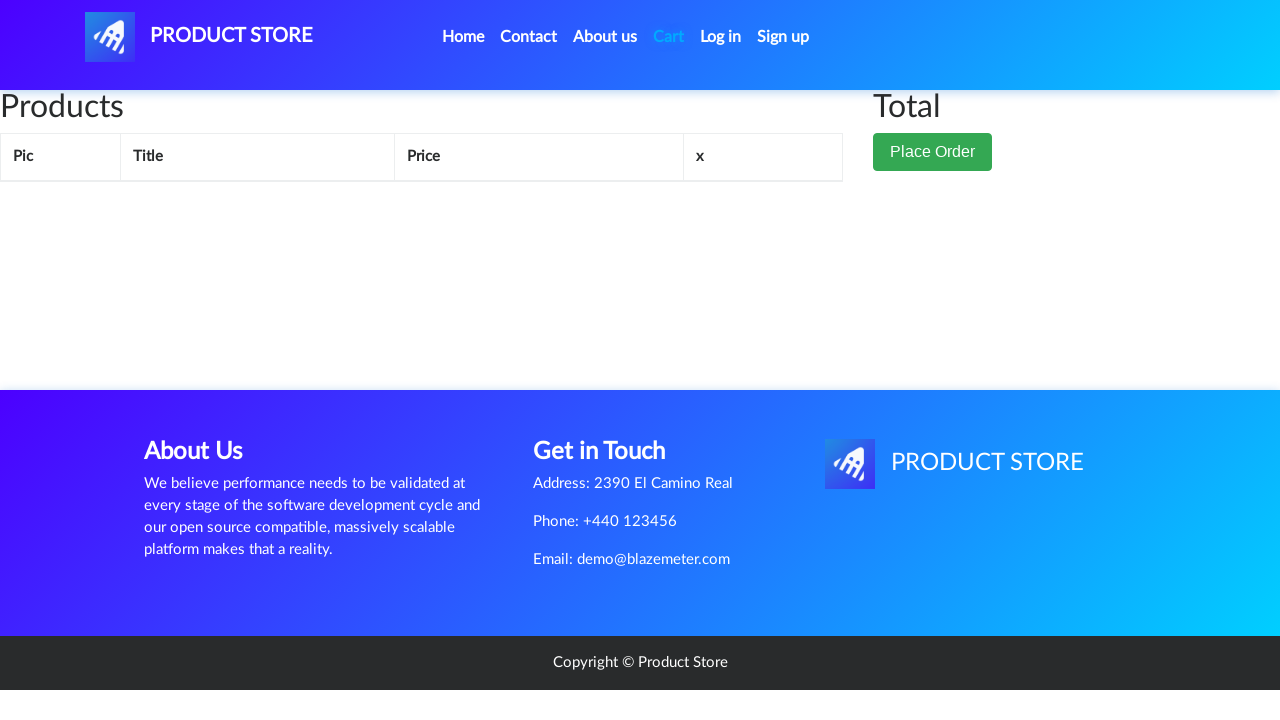

Cart items table loaded
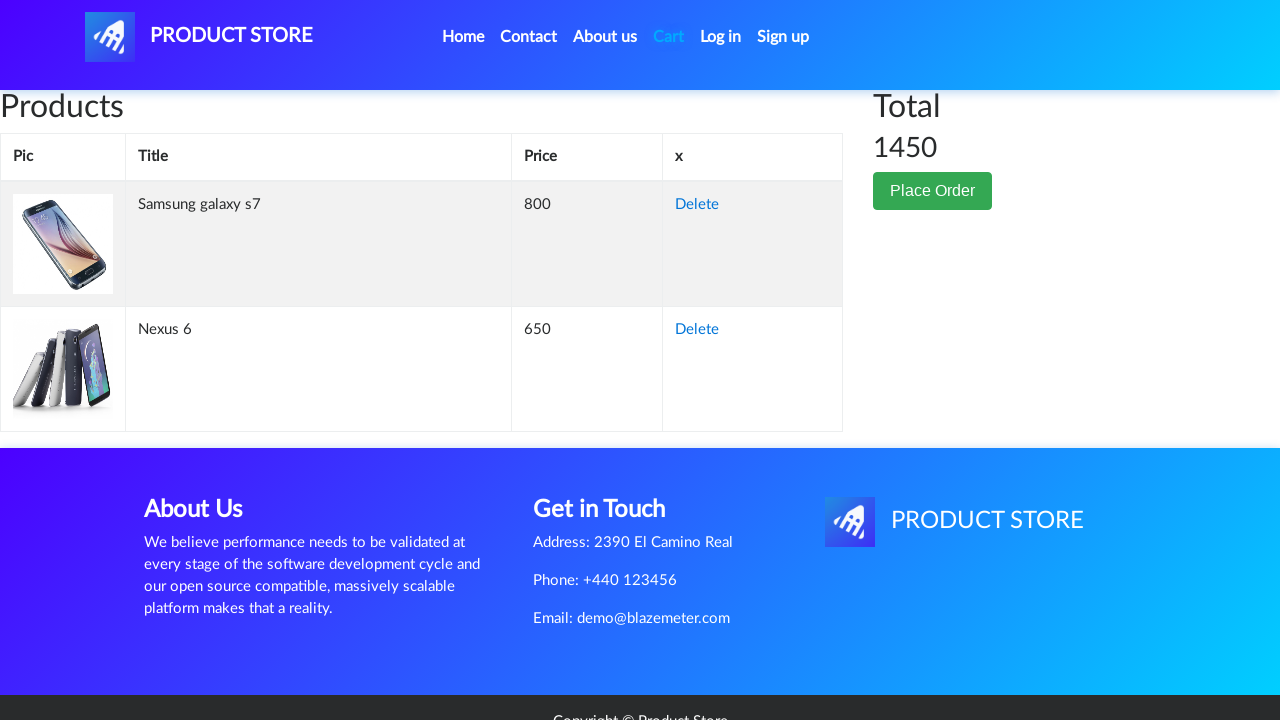

Cart total element loaded
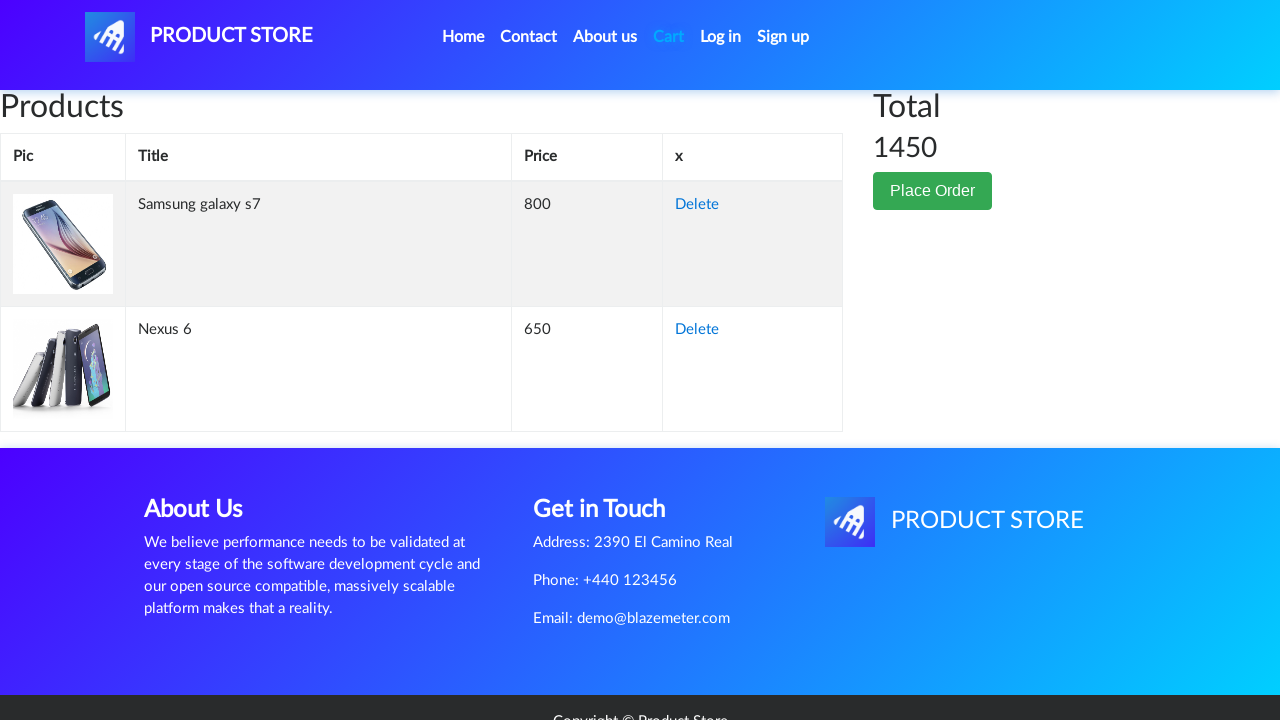

Clicked 'Delete' button for first item in cart (Samsung Galaxy S7) at (697, 205) on #tbodyid tr:first-child a:has-text('Delete')
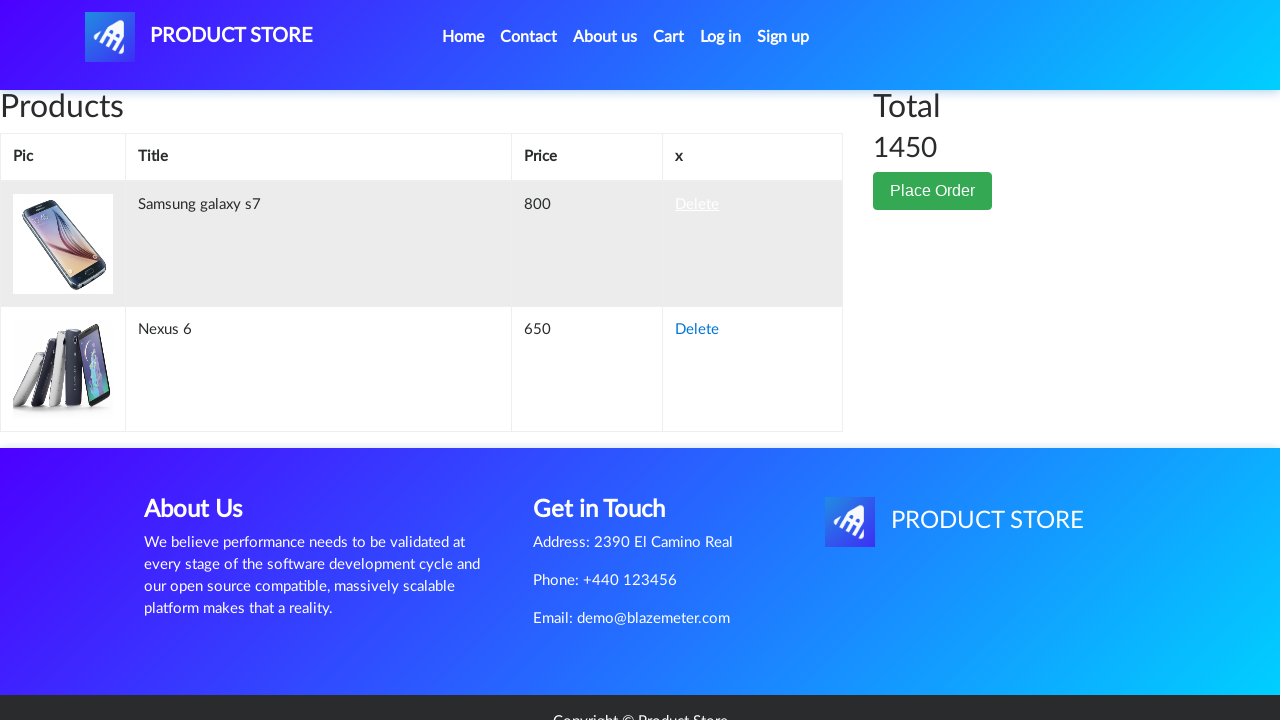

Waited 2000ms for item removal and cart total update
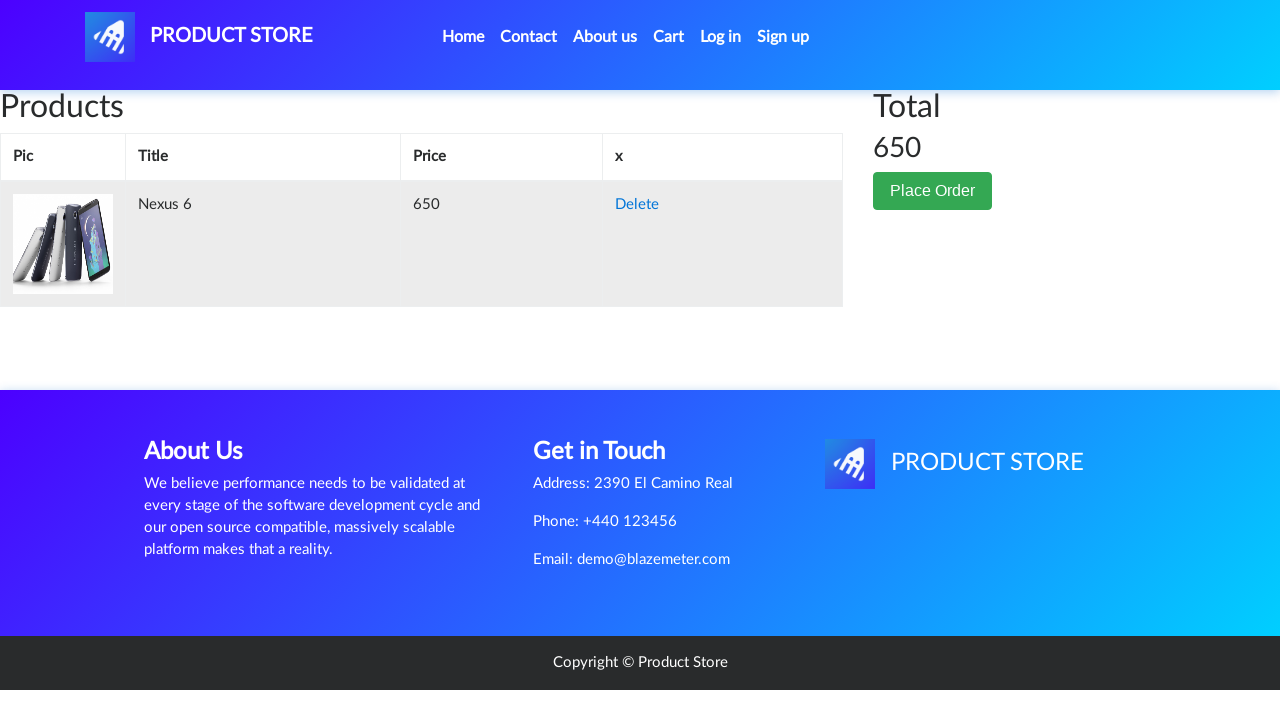

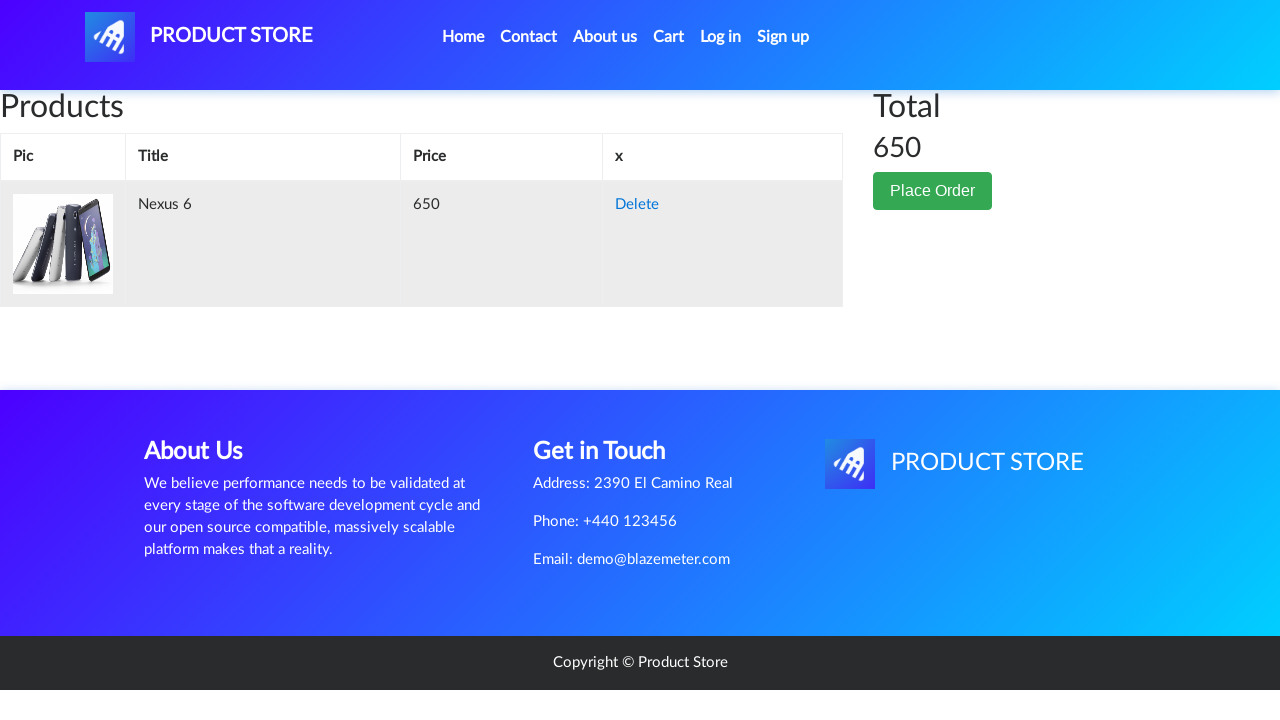